Tests the practice form on demoqa.com by navigating to the Forms section, filling out all form fields (name, email, gender, mobile, date of birth, subjects, hobbies, address, state/city), and submitting the form.

Starting URL: https://demoqa.com

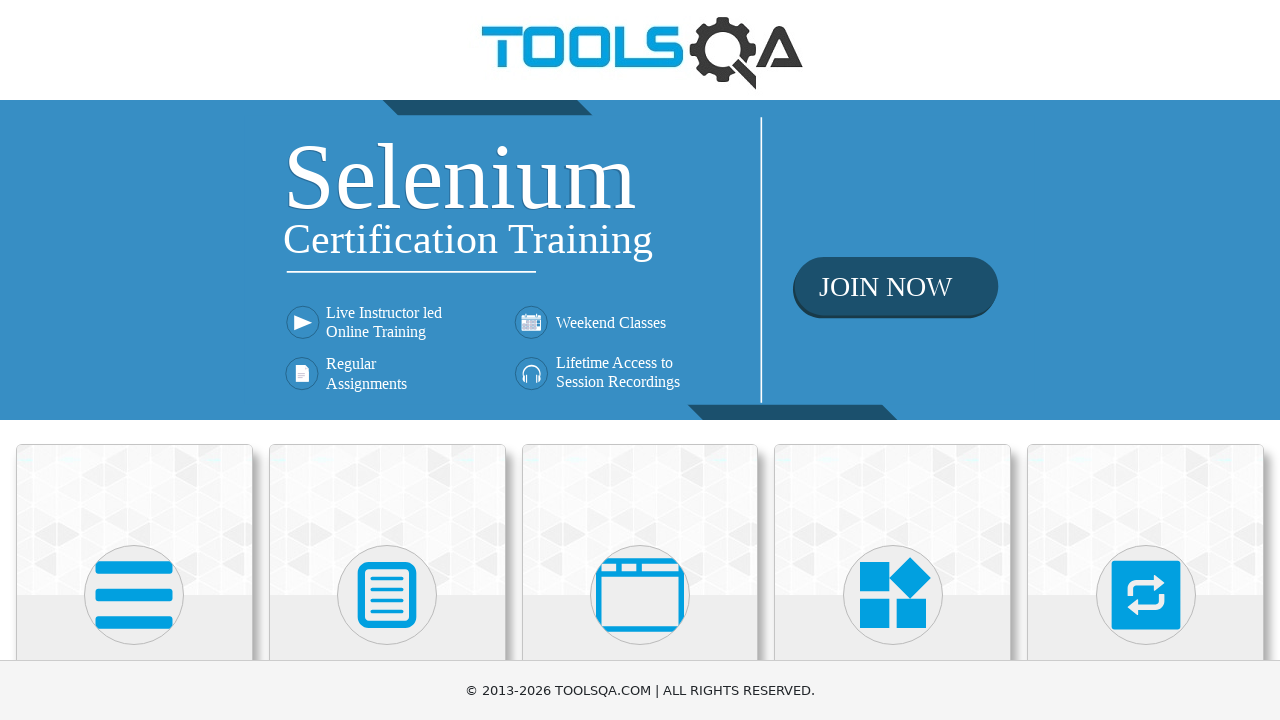

Clicked Forms menu at (387, 360) on text=Forms
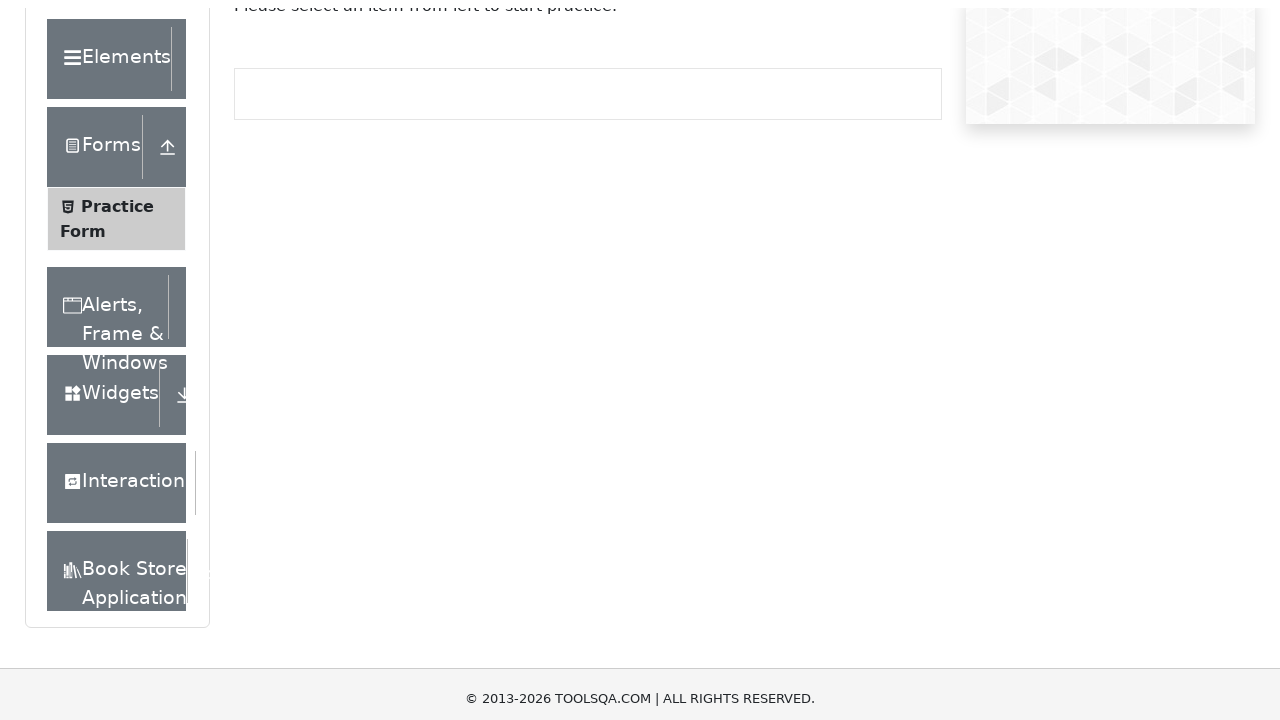

Clicked Practice Form option at (117, 336) on text=Practice Form
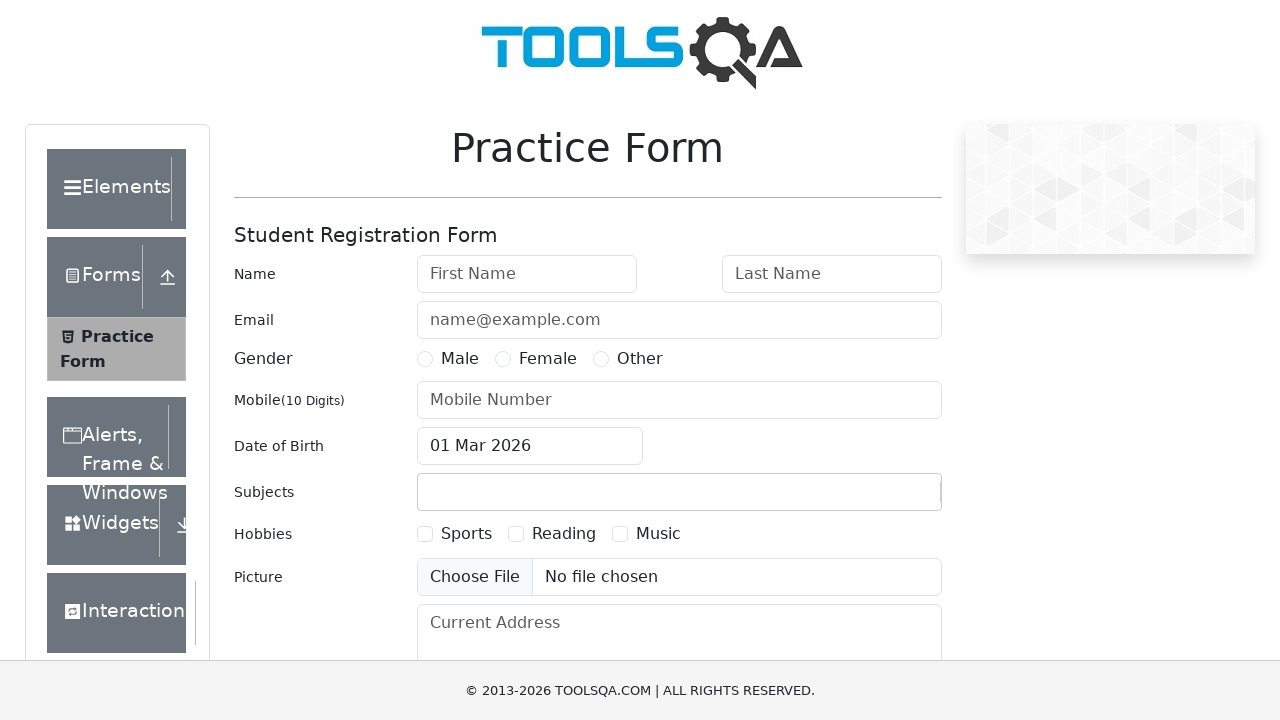

Filled first name field with 'Larisa' on #firstName
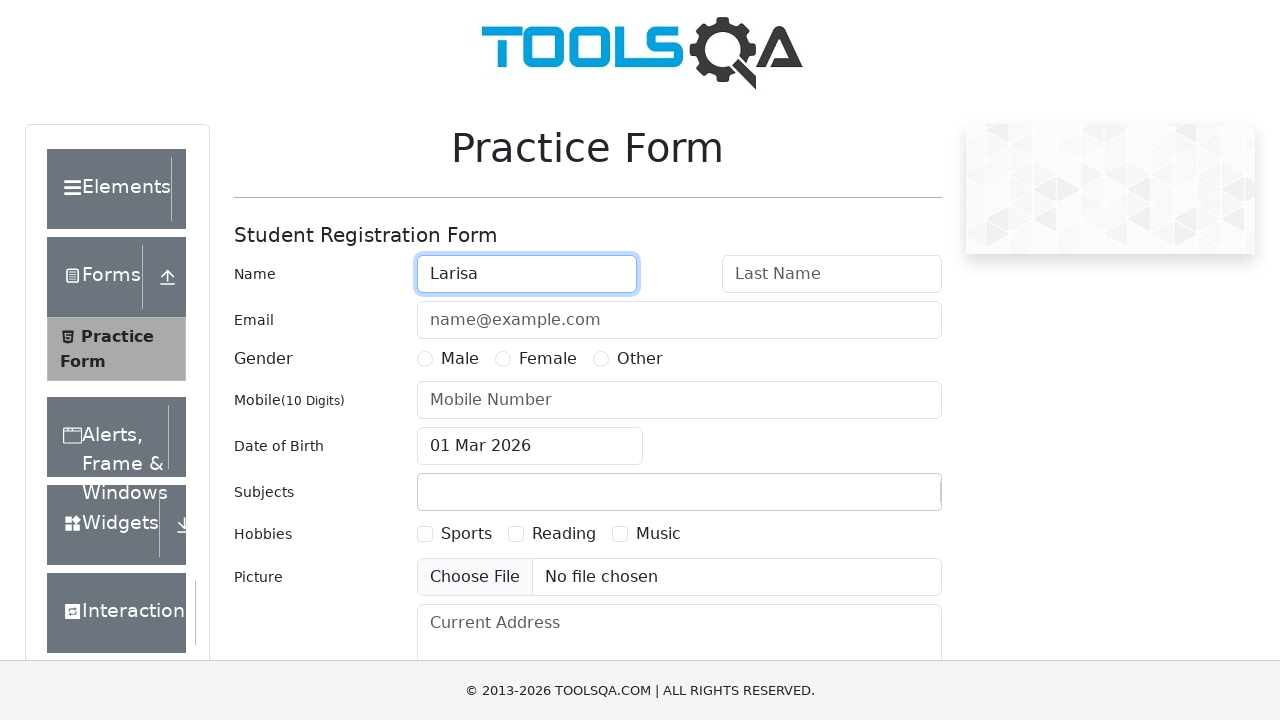

Filled last name field with 'Buleu' on #lastName
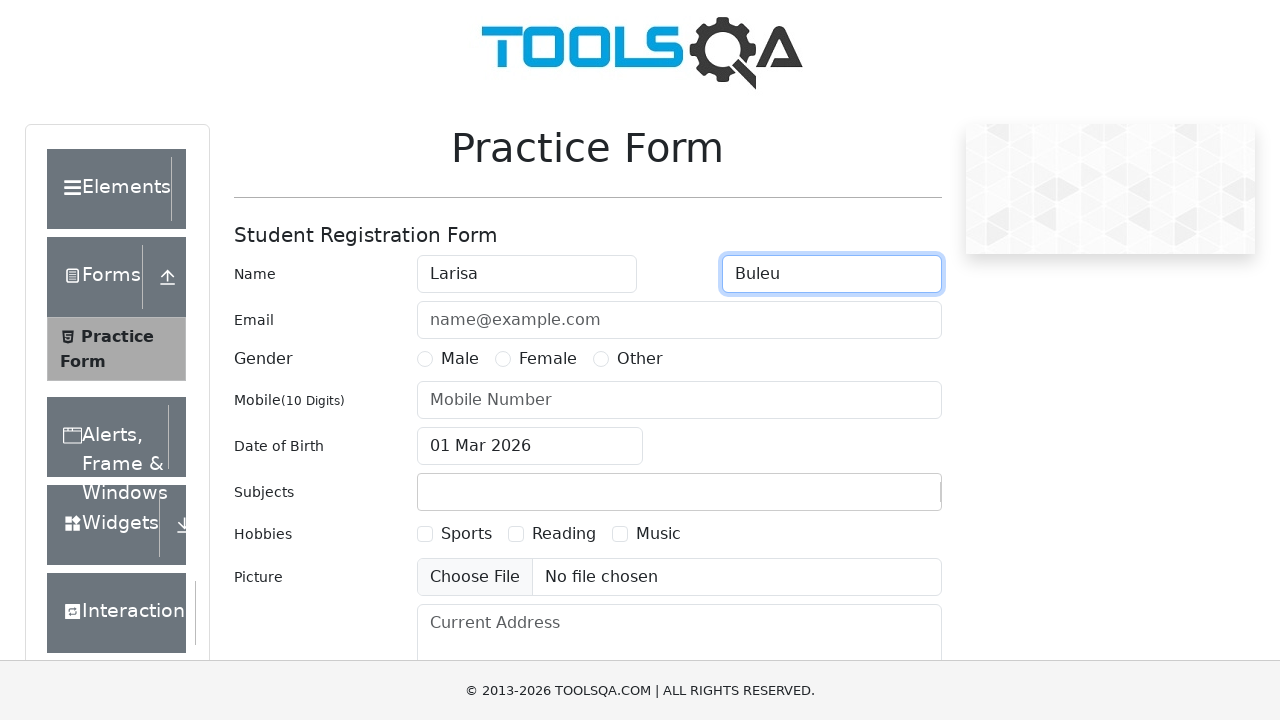

Filled email field with 'larisa@yahoo.com' on #userEmail
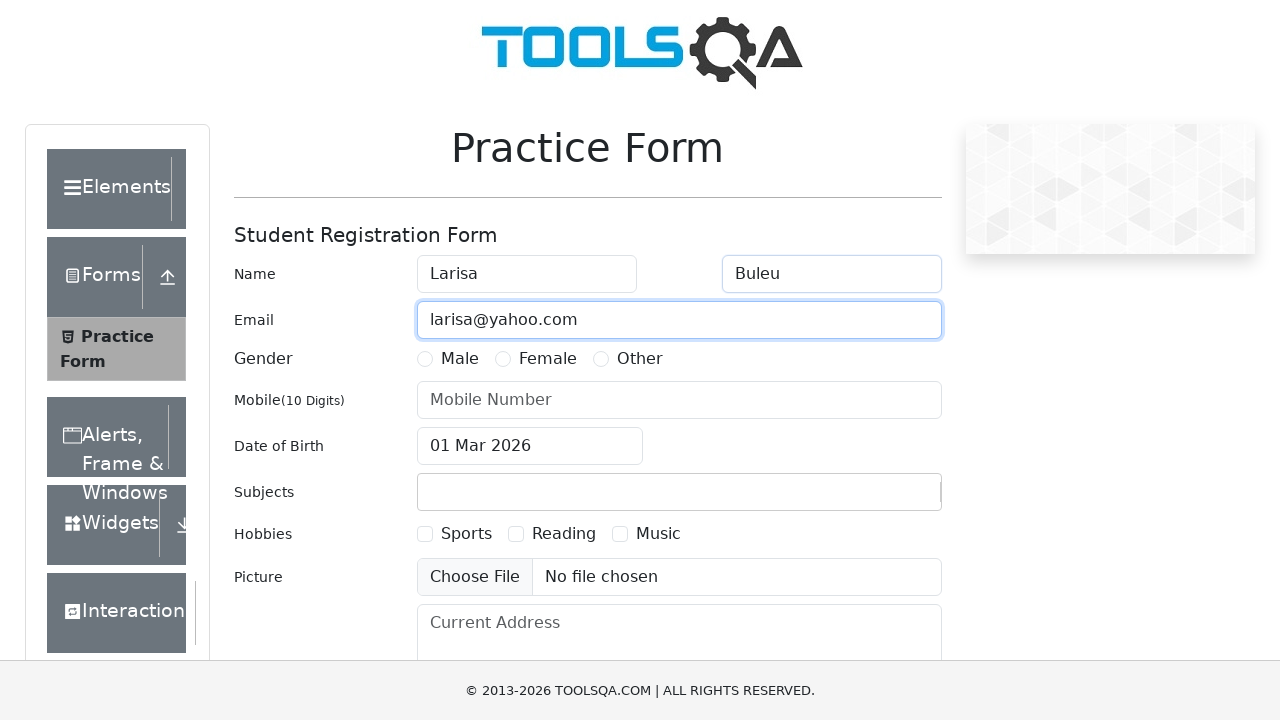

Selected Female gender option at (548, 359) on label[for='gender-radio-2']
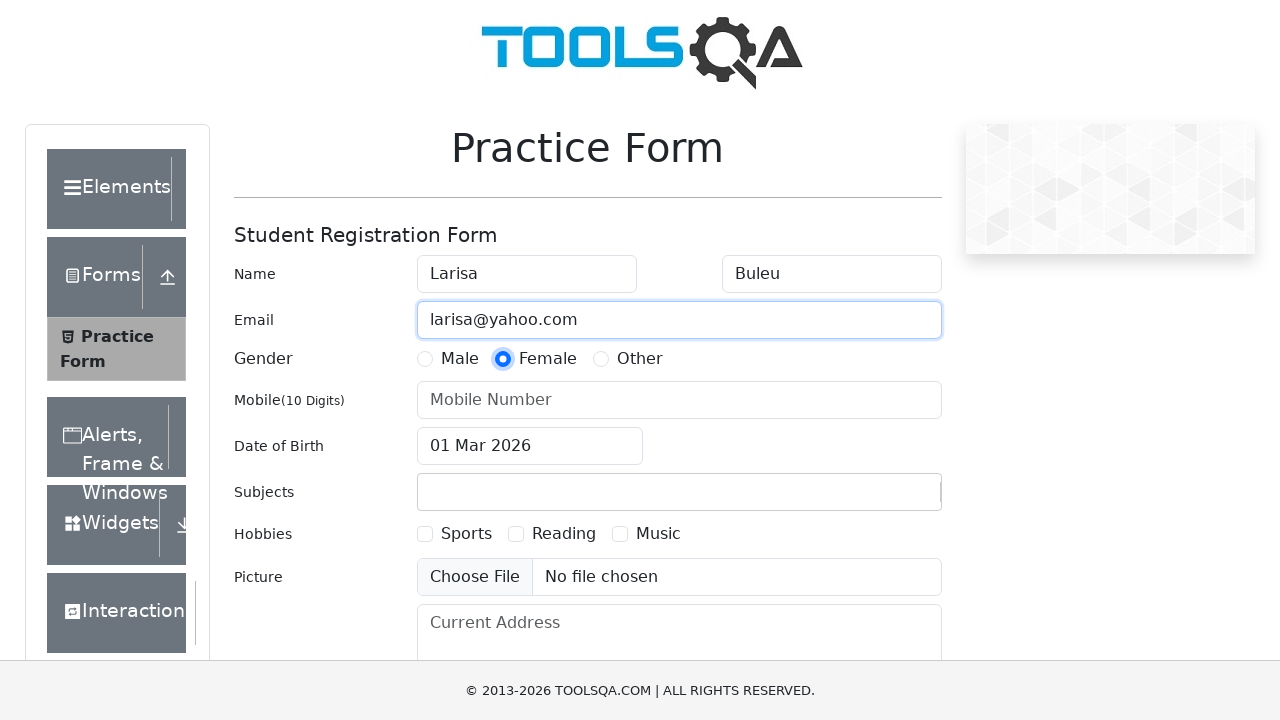

Filled mobile number field with '0766000000' on #userNumber
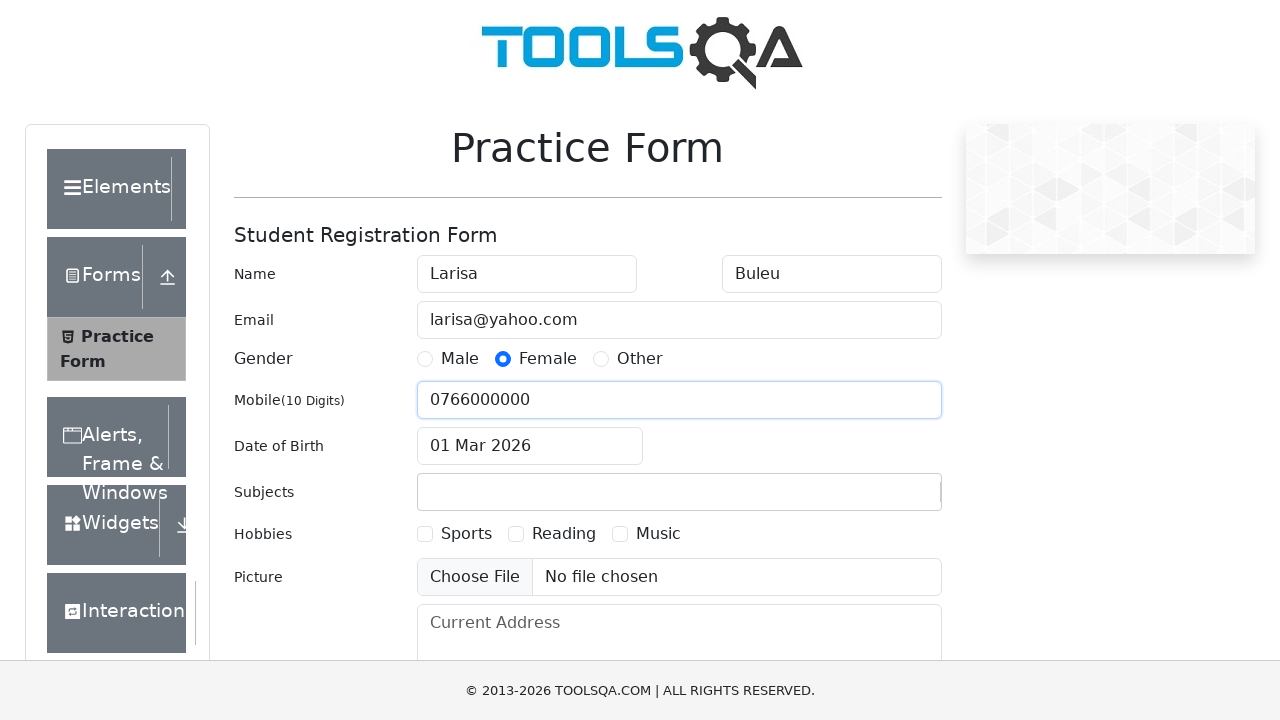

Clicked date of birth field to open calendar at (530, 446) on #dateOfBirthInput
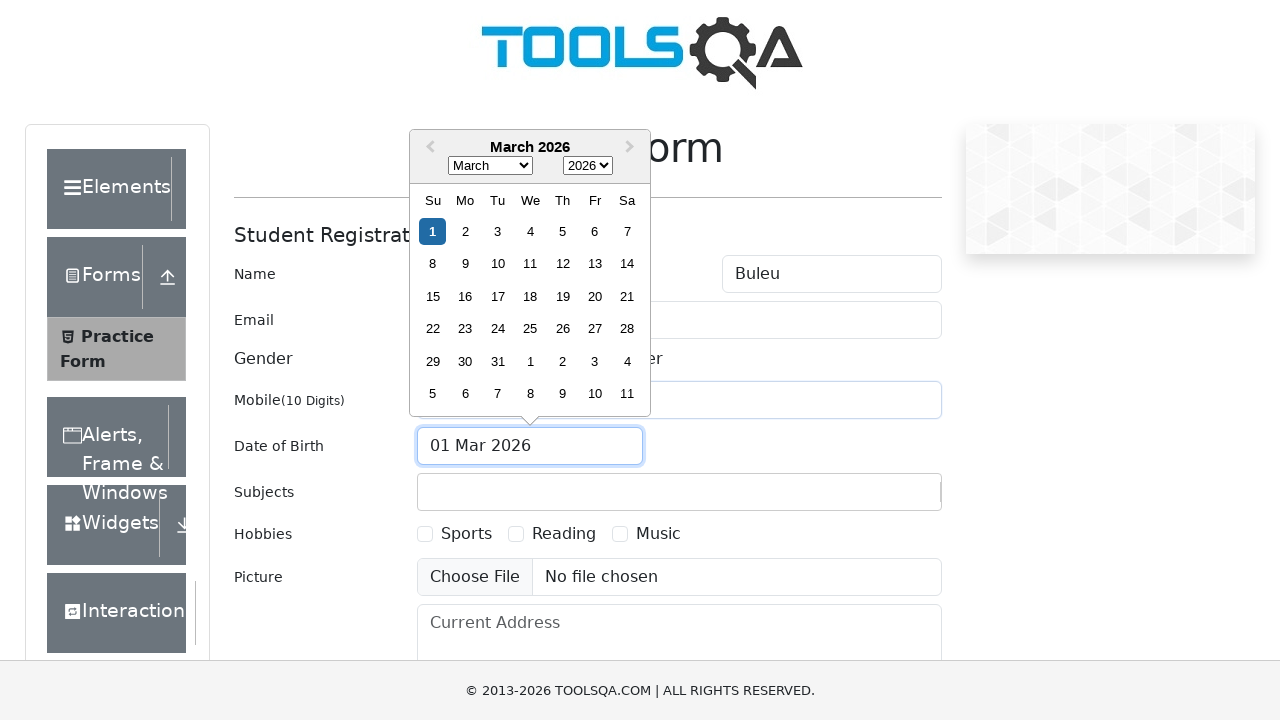

Selected day 15 from the date picker calendar at (433, 296) on .react-datepicker__day--015:not(.react-datepicker__day--outside-month)
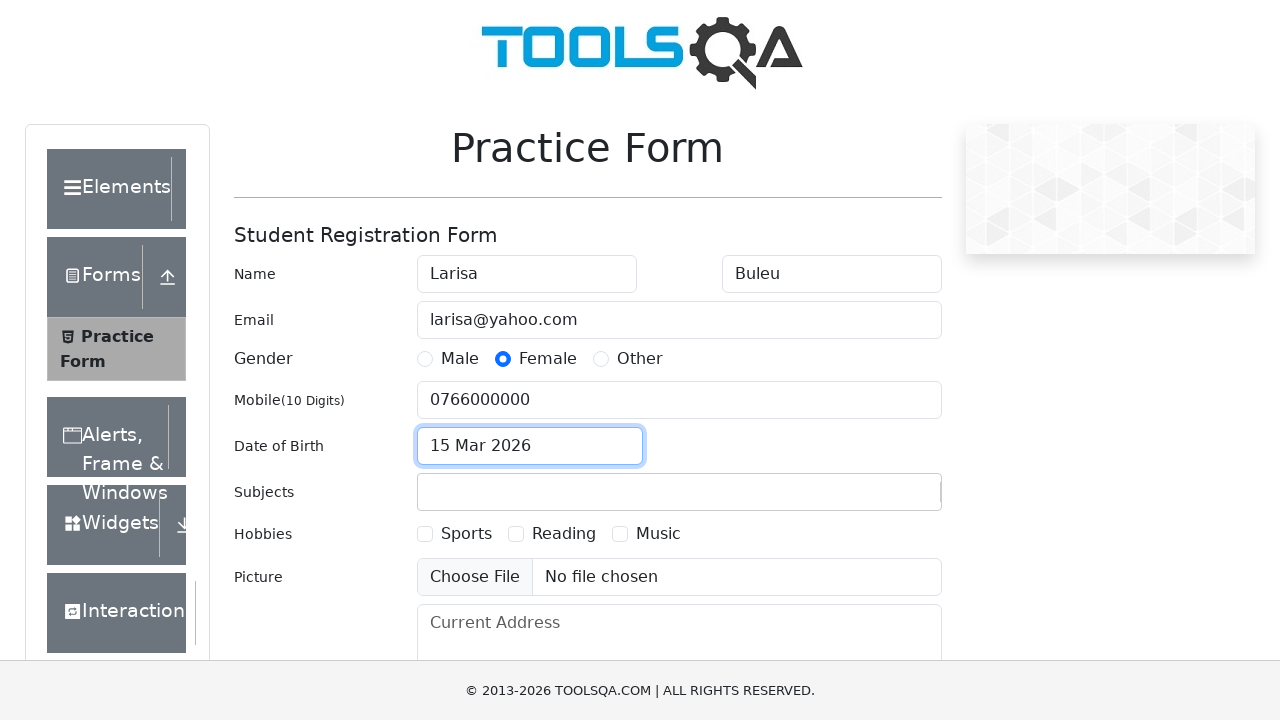

Filled subjects field with 'Accounting' on #subjectsInput
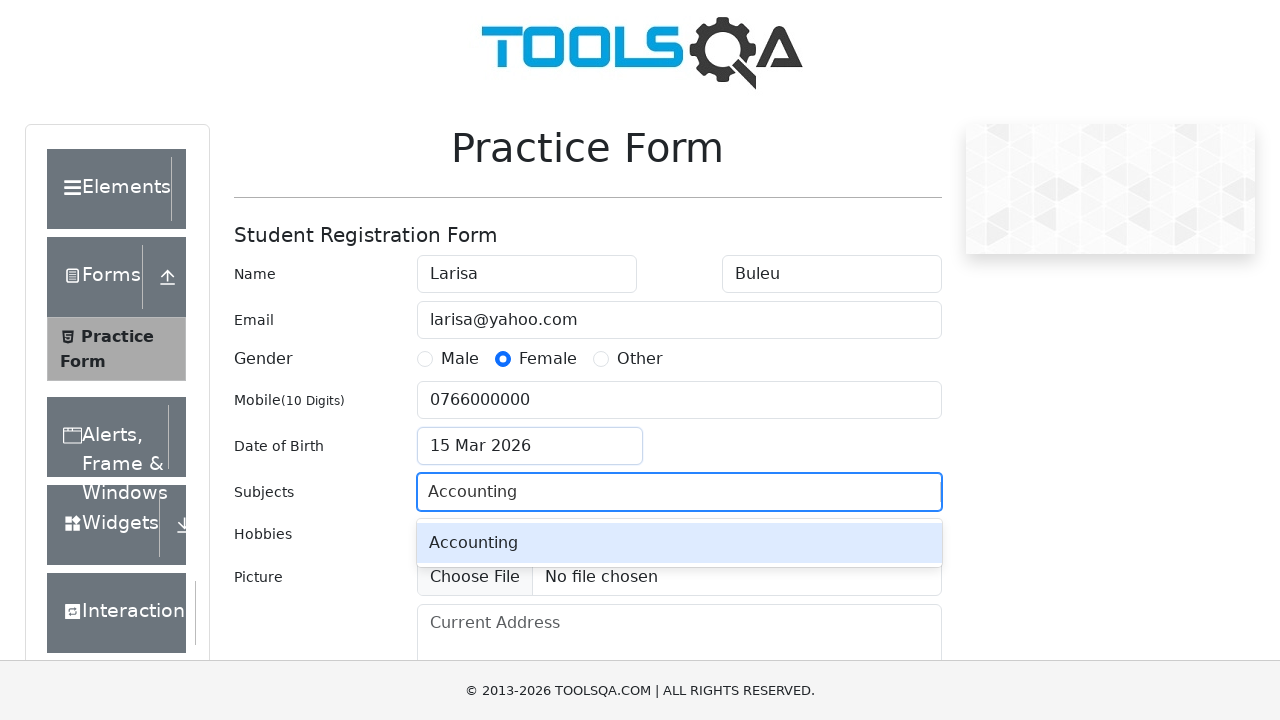

Pressed Enter to confirm subject selection on #subjectsInput
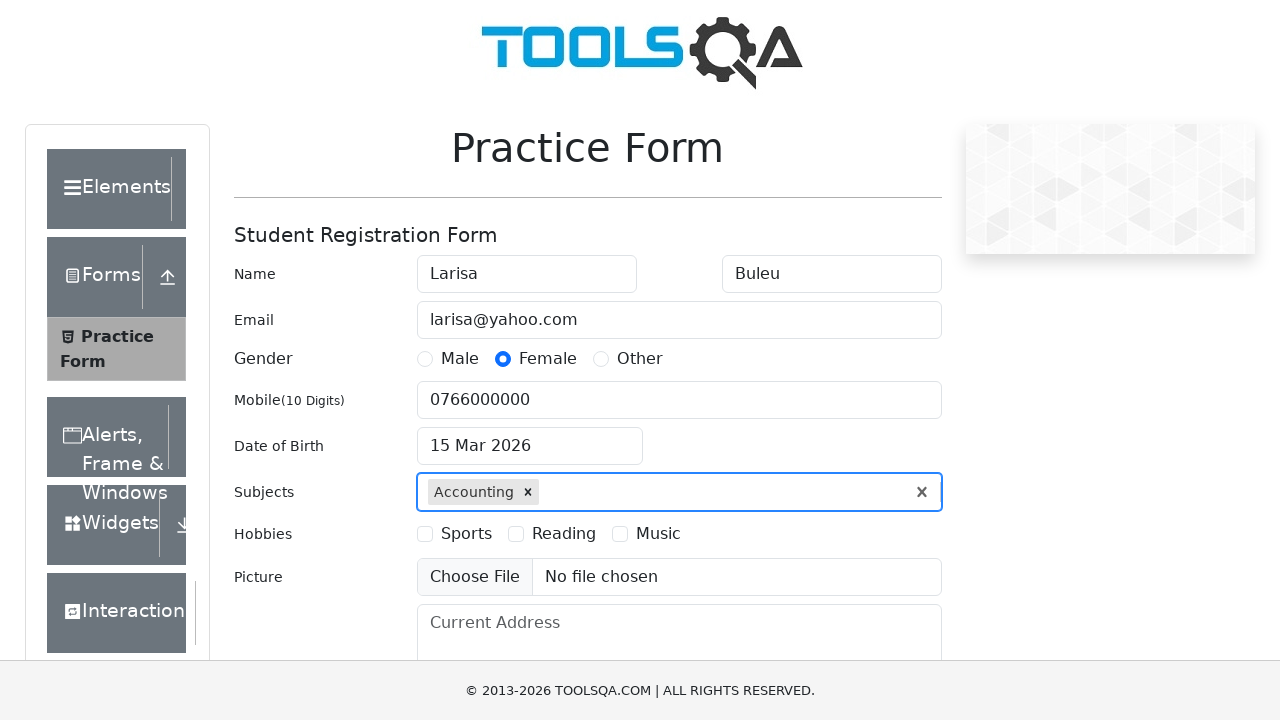

Selected Reading hobby checkbox at (564, 534) on label[for='hobbies-checkbox-2']
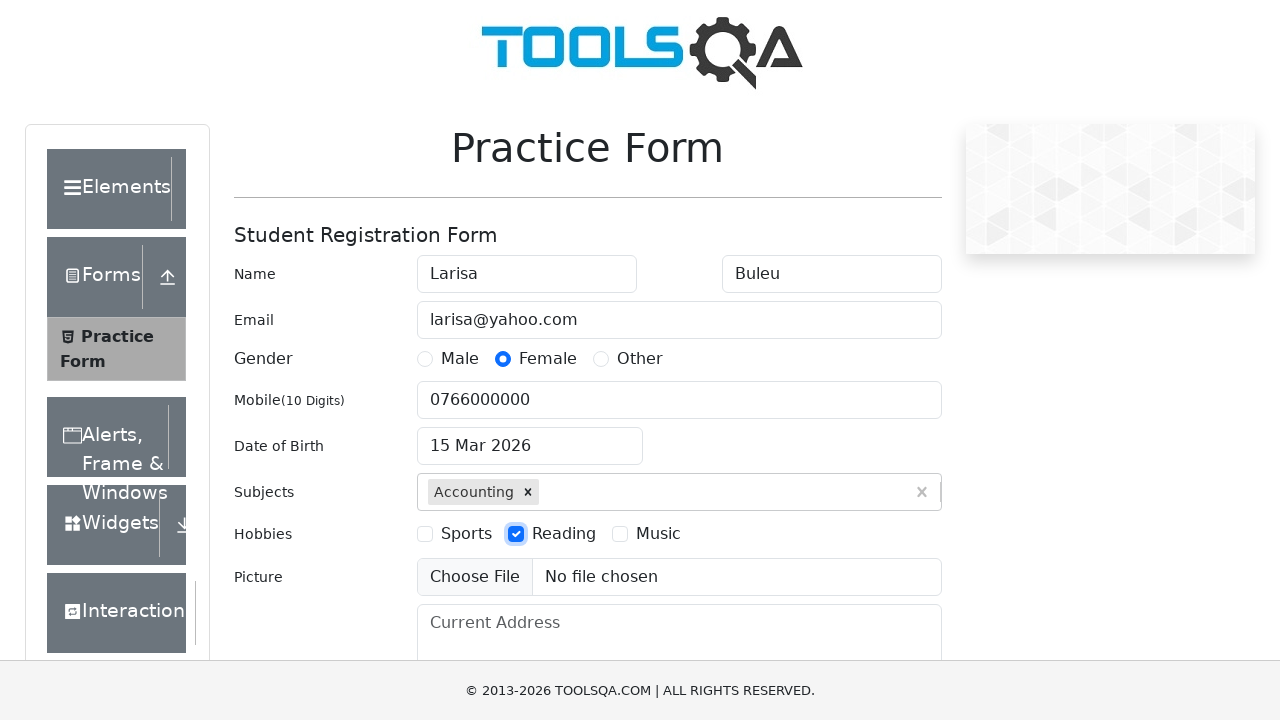

Selected Music hobby checkbox at (658, 534) on label[for='hobbies-checkbox-3']
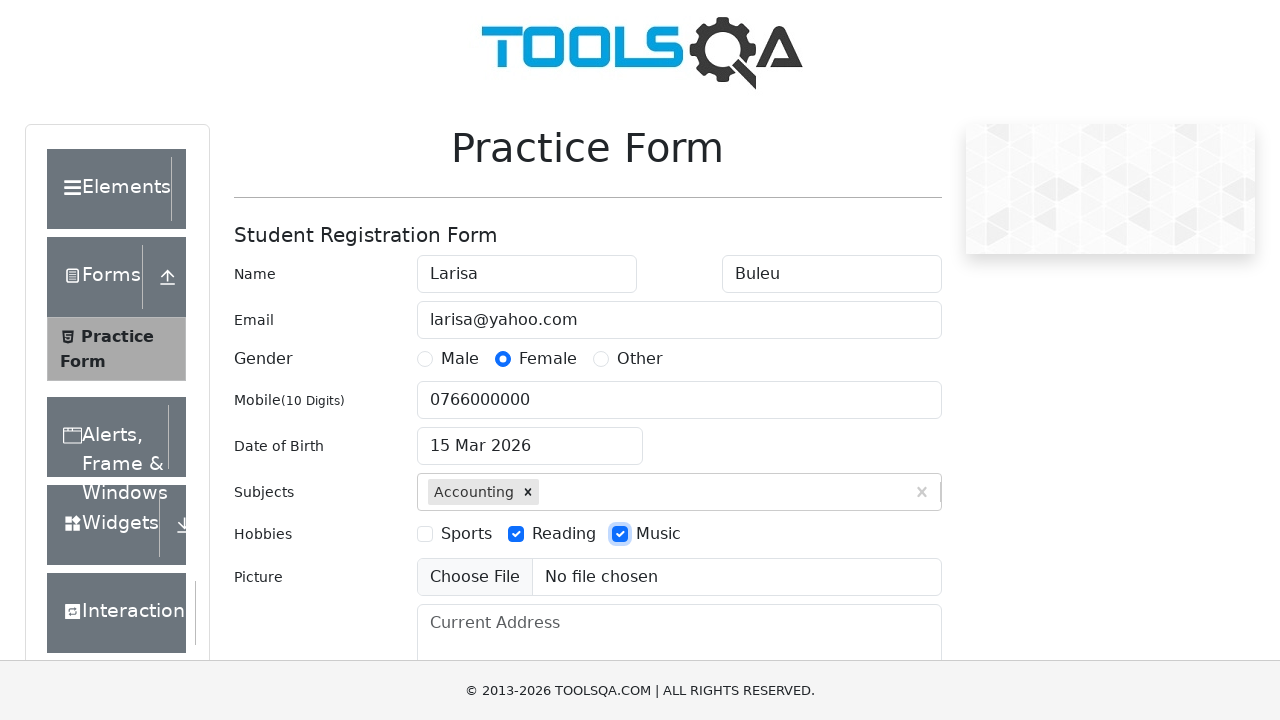

Filled current address with 'Str. Mihai-Bravu, nr 12' on #currentAddress
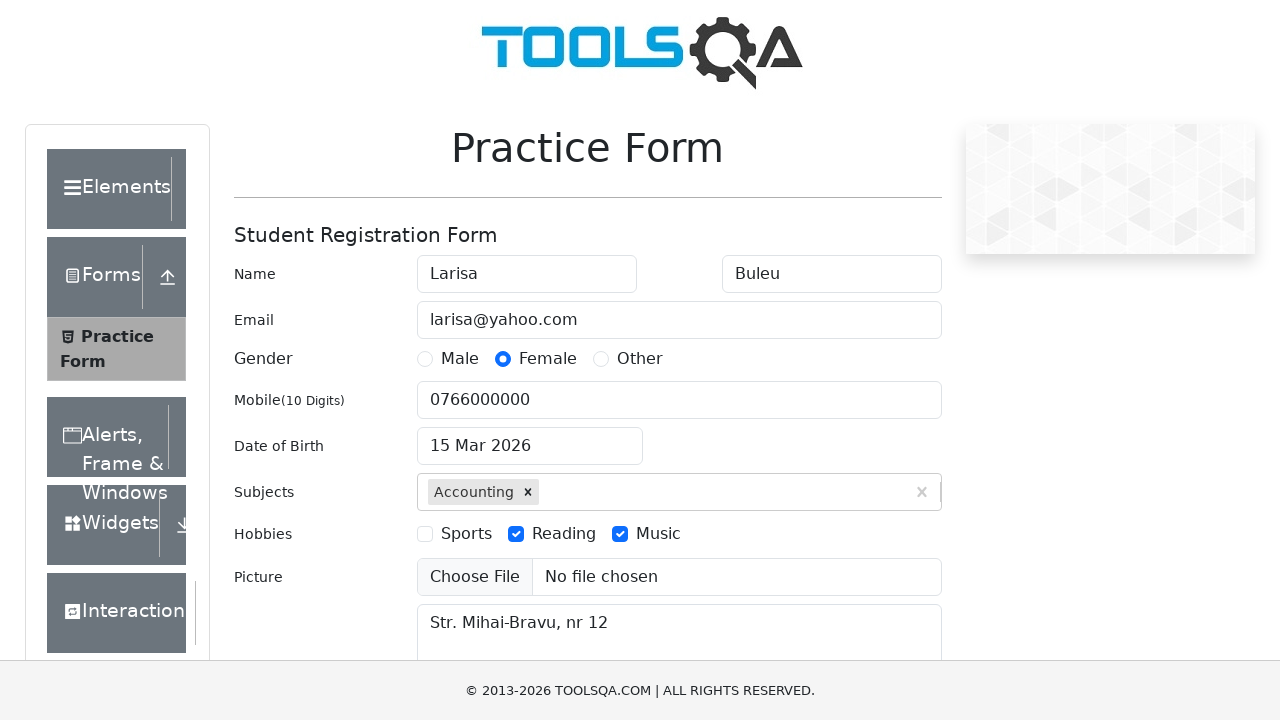

Scrolled down to see state/city selection fields
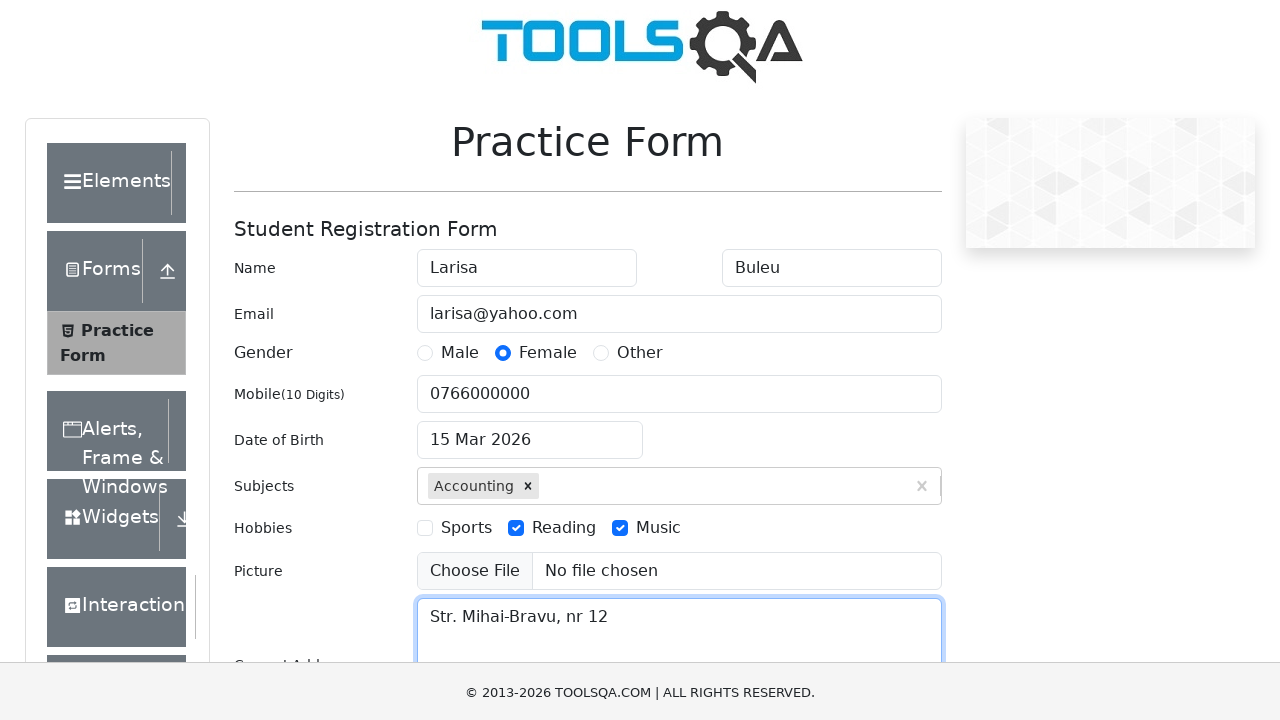

Clicked state dropdown to open options at (527, 437) on #state
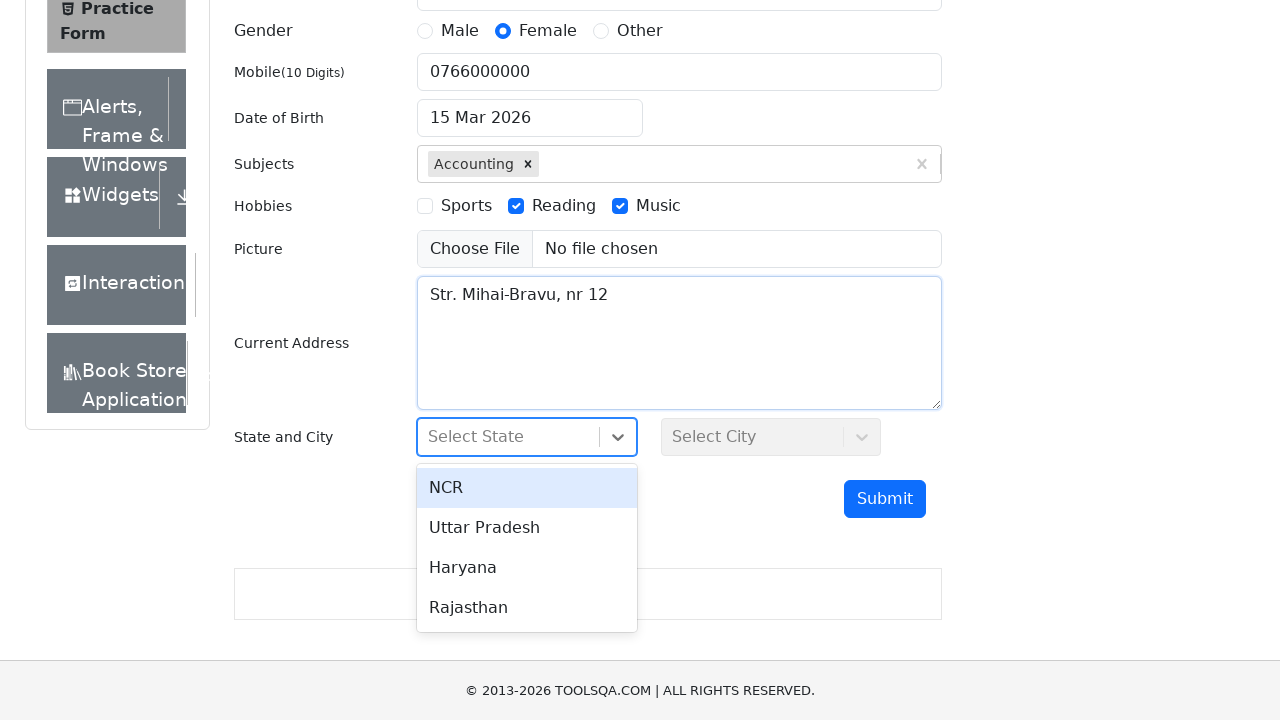

Selected Haryana from state dropdown at (527, 568) on text=Haryana
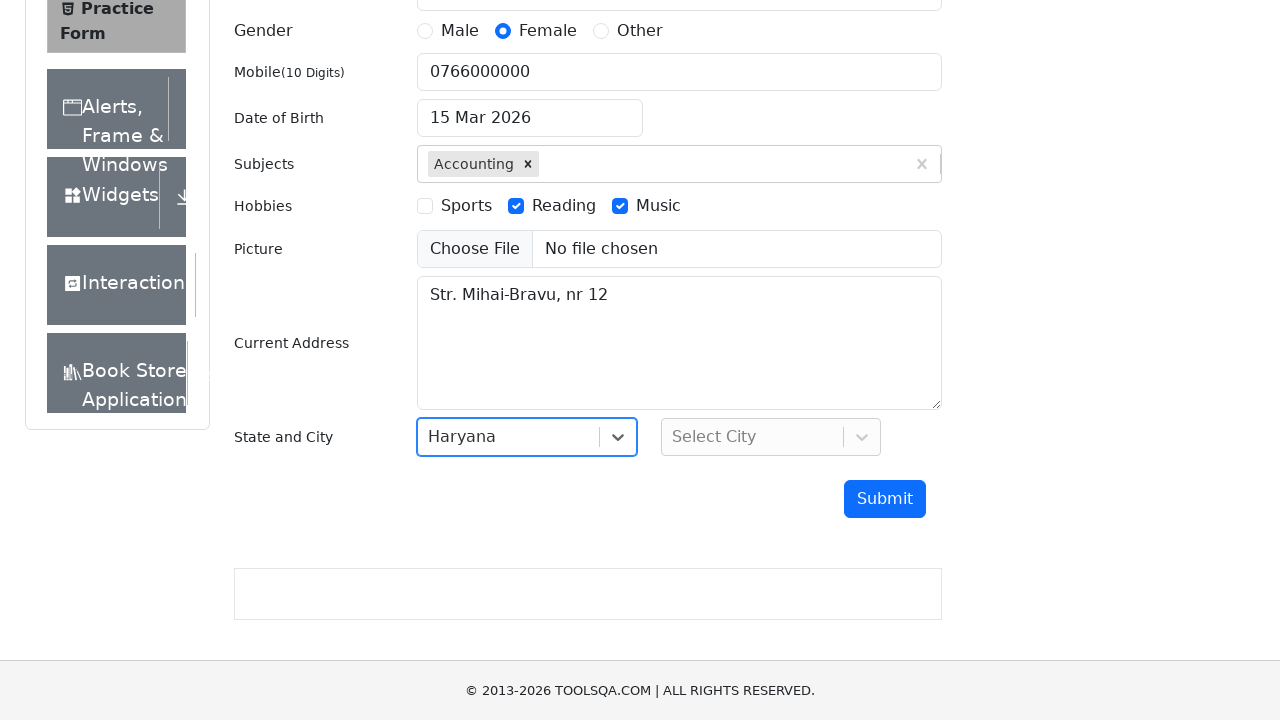

Clicked city dropdown to open options at (771, 437) on #city
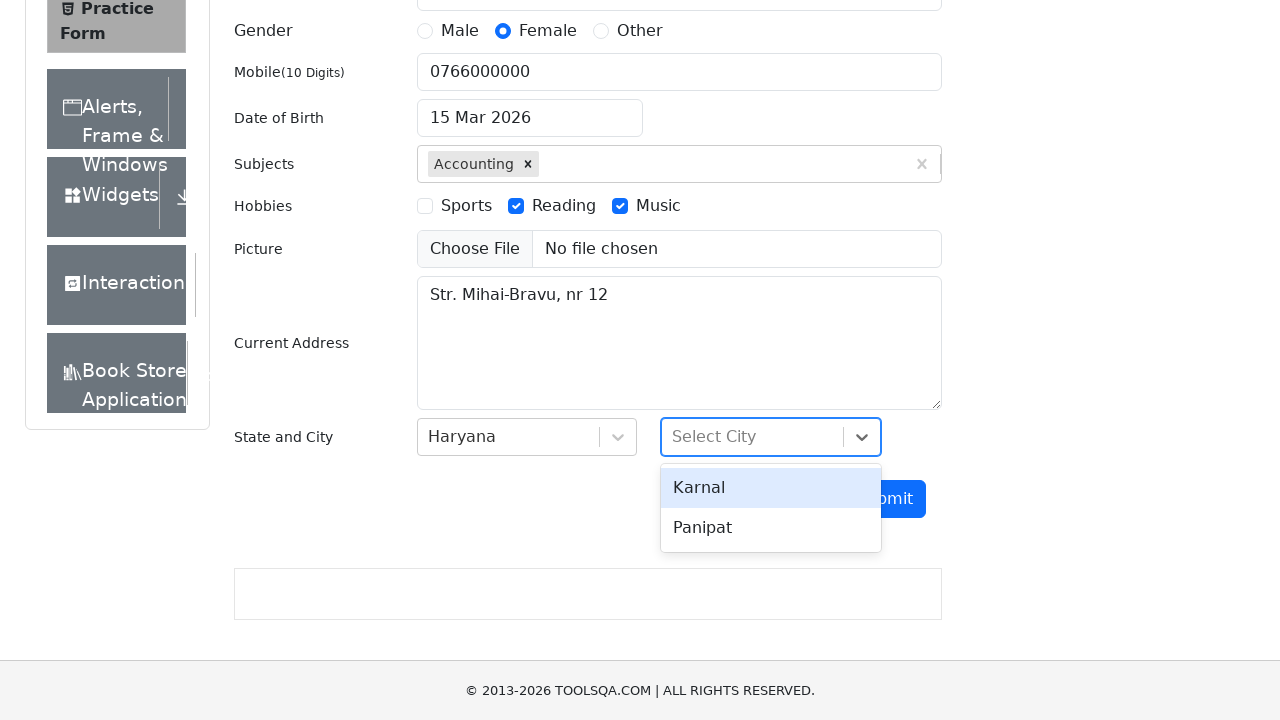

Selected Panipat from city dropdown at (771, 528) on text=Panipat
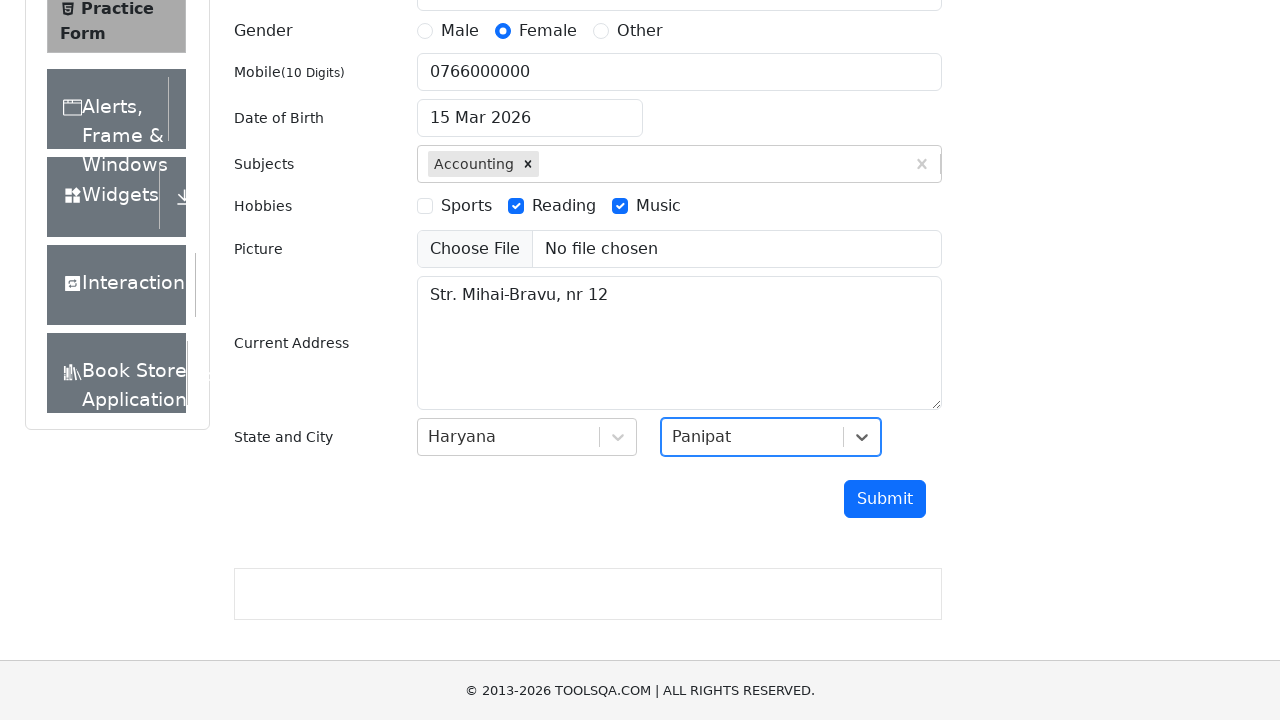

Clicked submit button to submit the form at (885, 499) on #submit
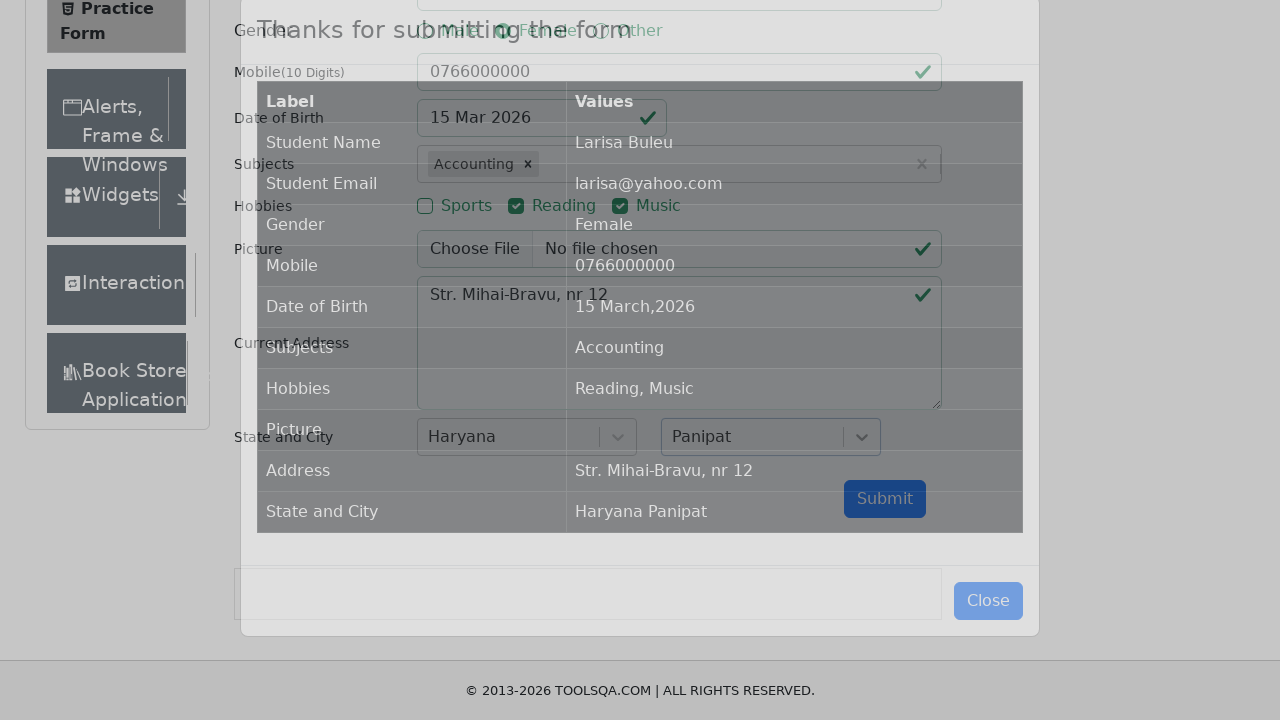

Form submission confirmed - modal content appeared
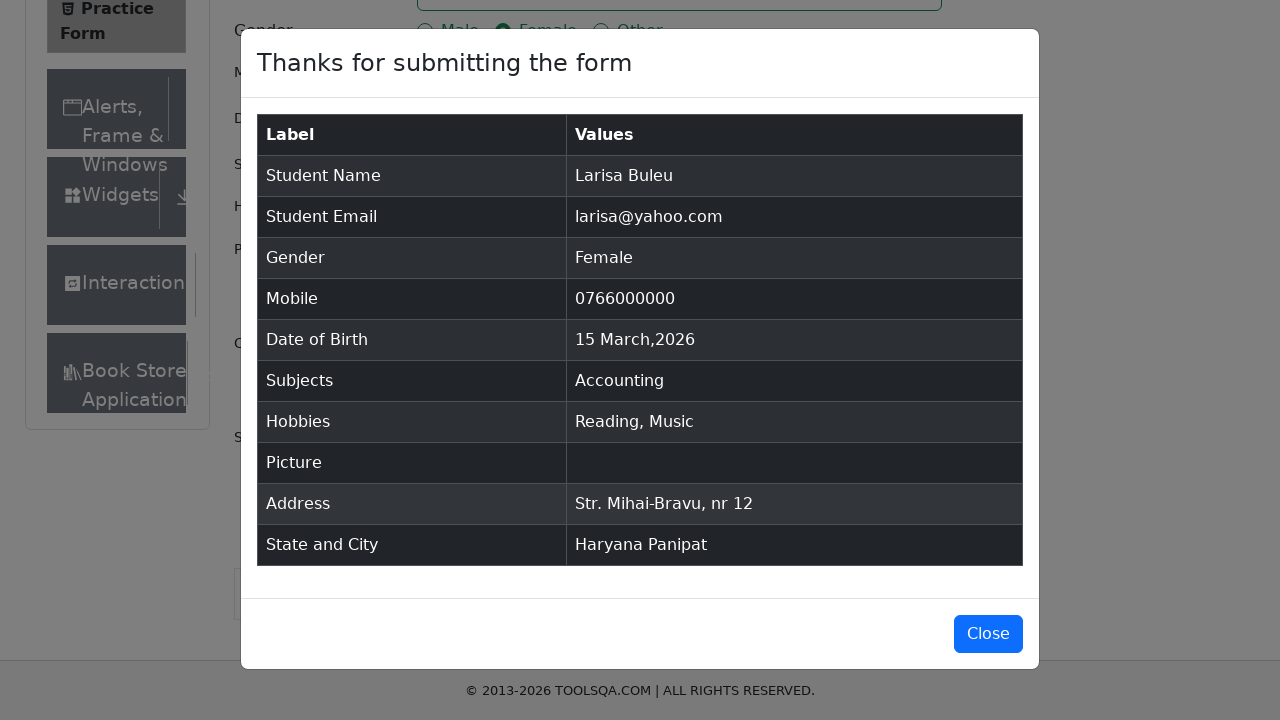

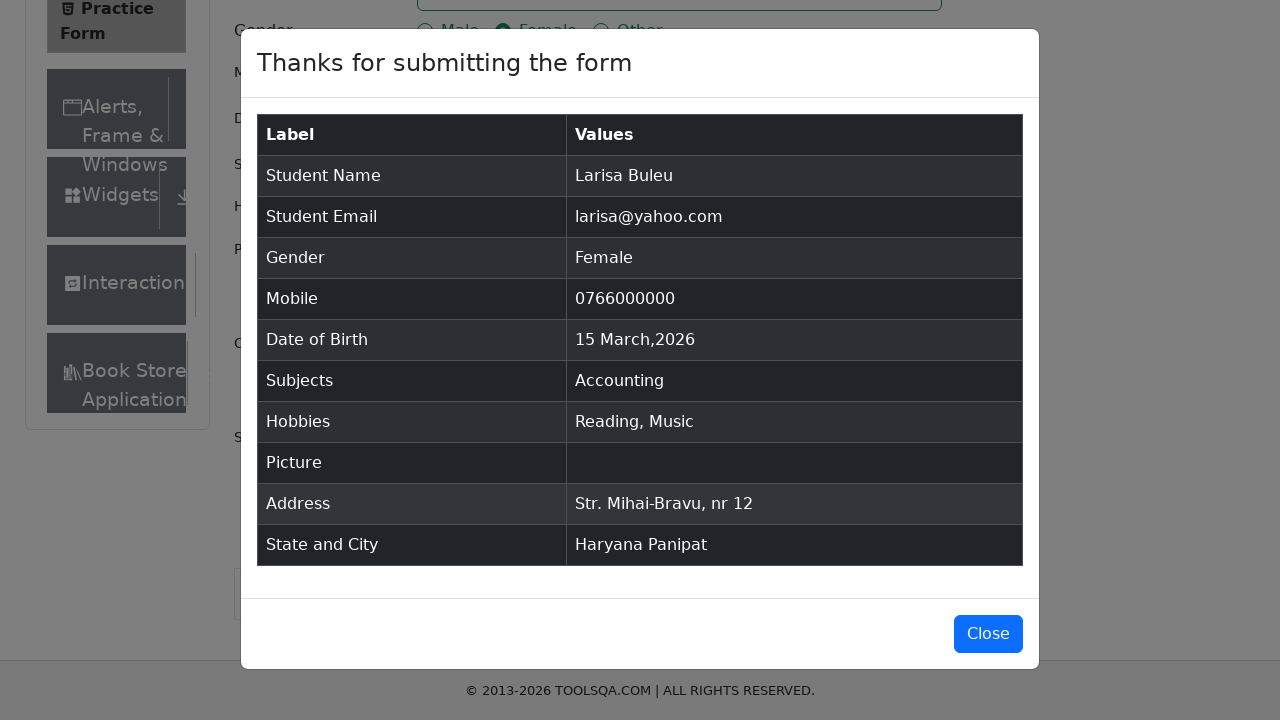